Tests JavaScript prompt functionality by clicking on Basic Elements tab, triggering a prompt dialog, entering a name, and verifying the displayed message

Starting URL: http://automationbykrishna.com/

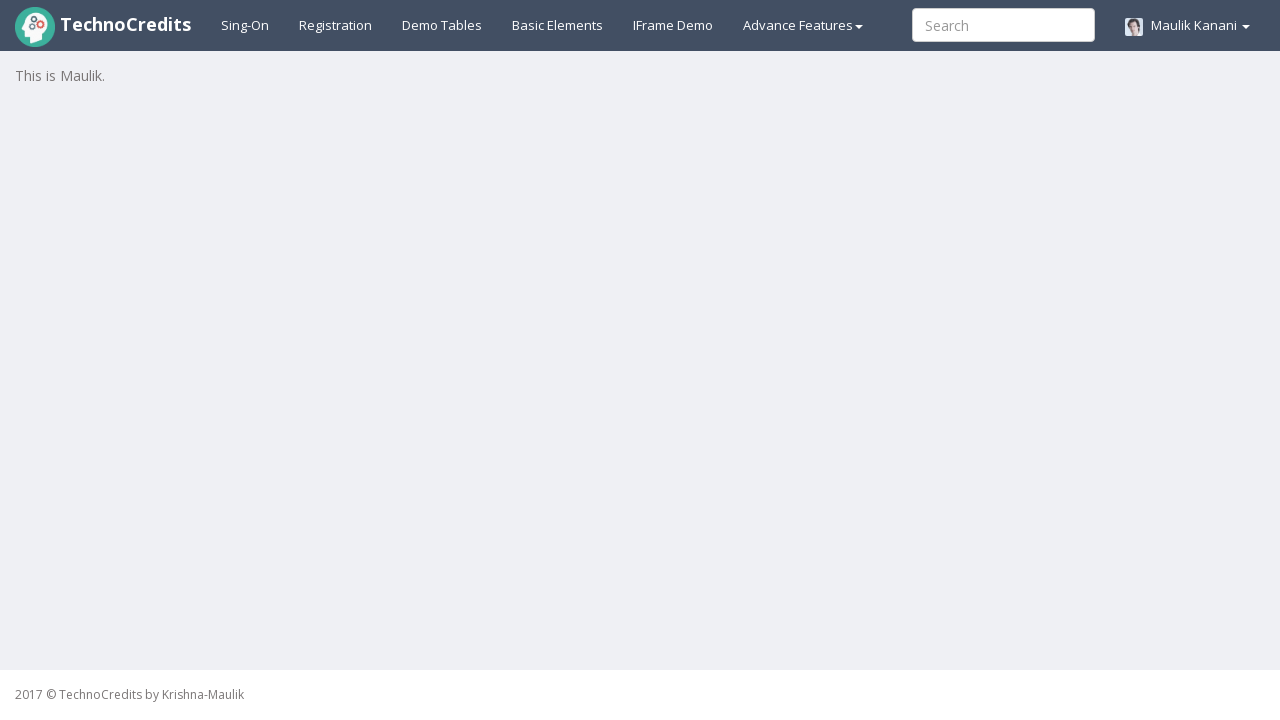

Clicked on Basic Elements tab at (558, 25) on #basicelements
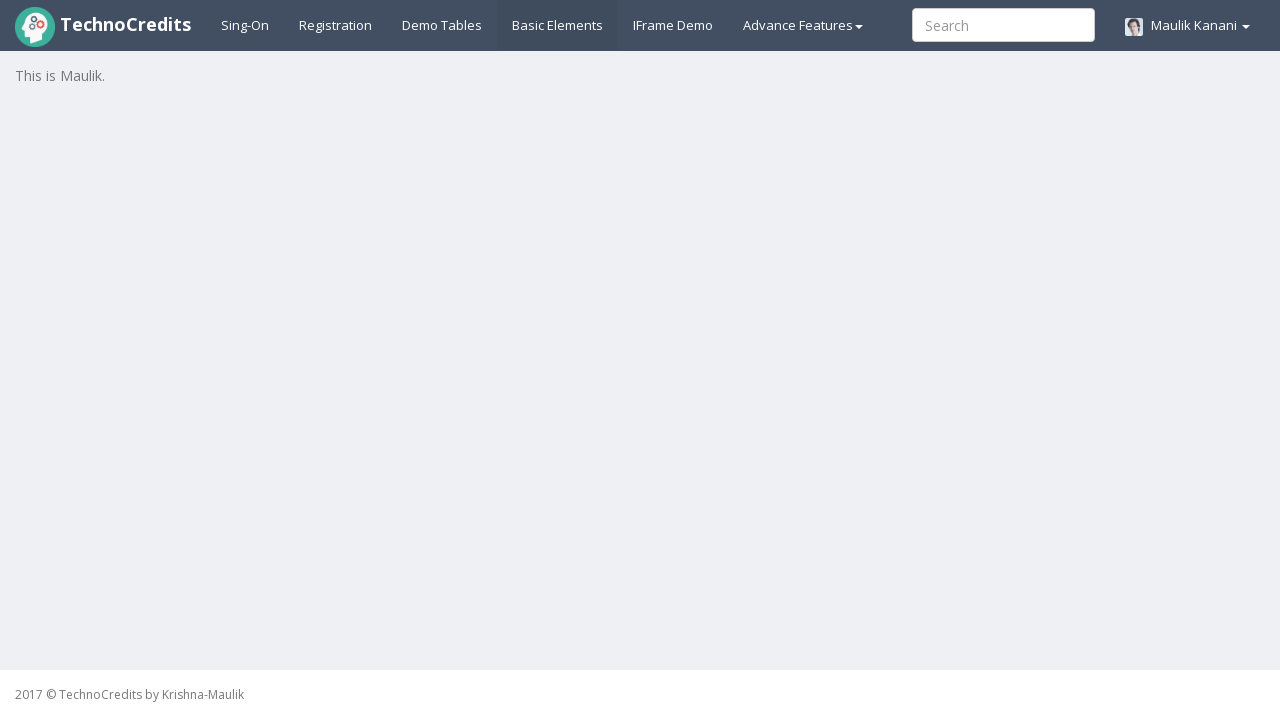

Waited 2 seconds for page to load
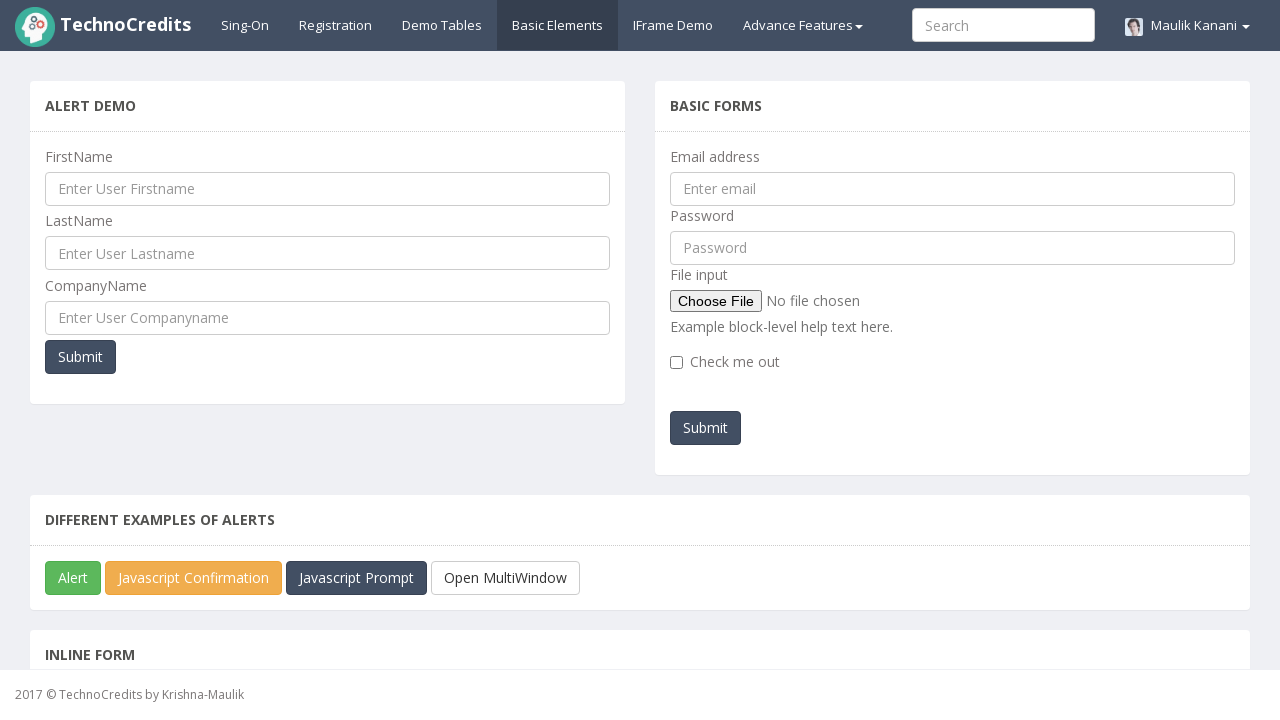

Scrolled down 250 pixels to view the prompt button
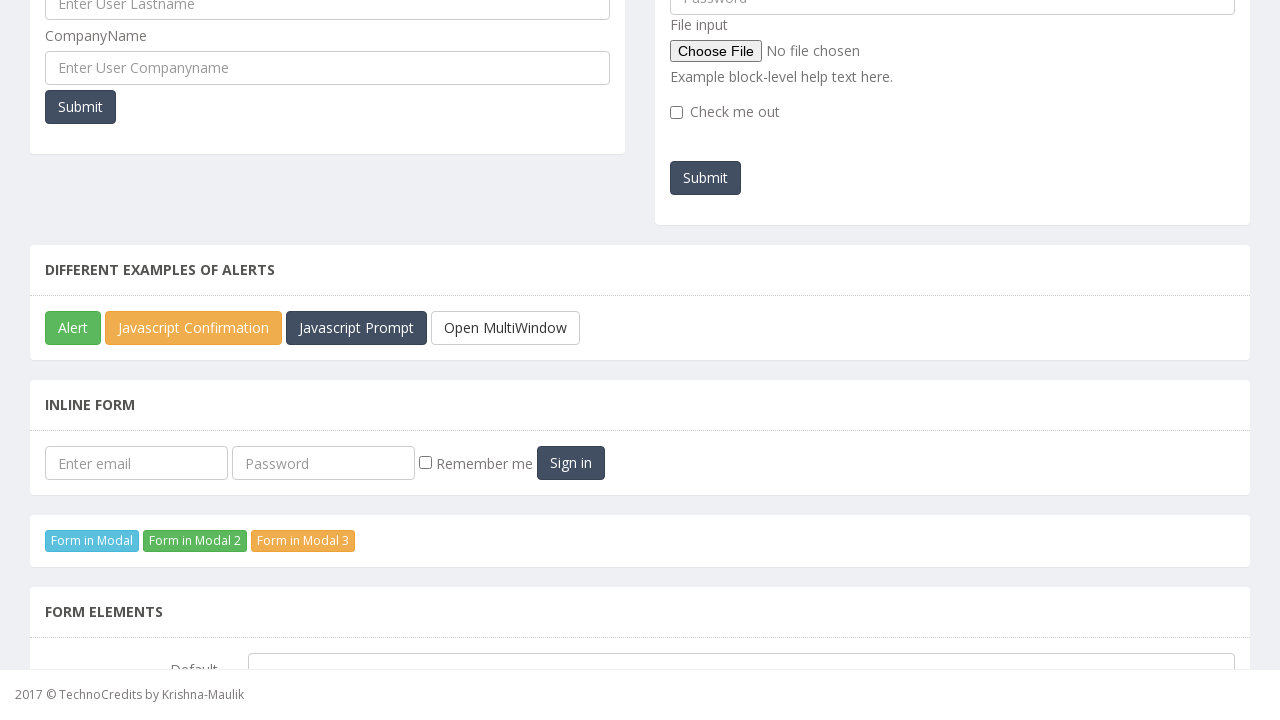

Set up dialog handler to accept prompt with name 'Anjali'
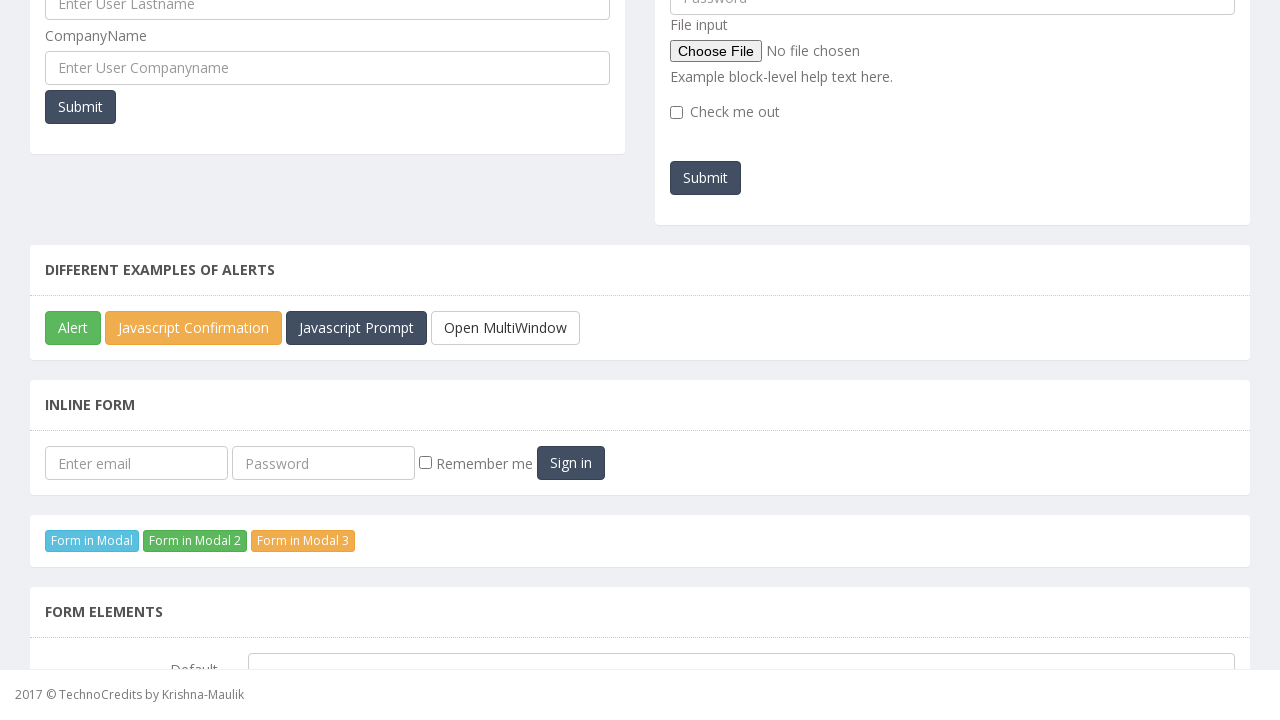

Clicked the JavaScript Prompt button, triggering prompt dialog at (356, 328) on #javascriptPromp
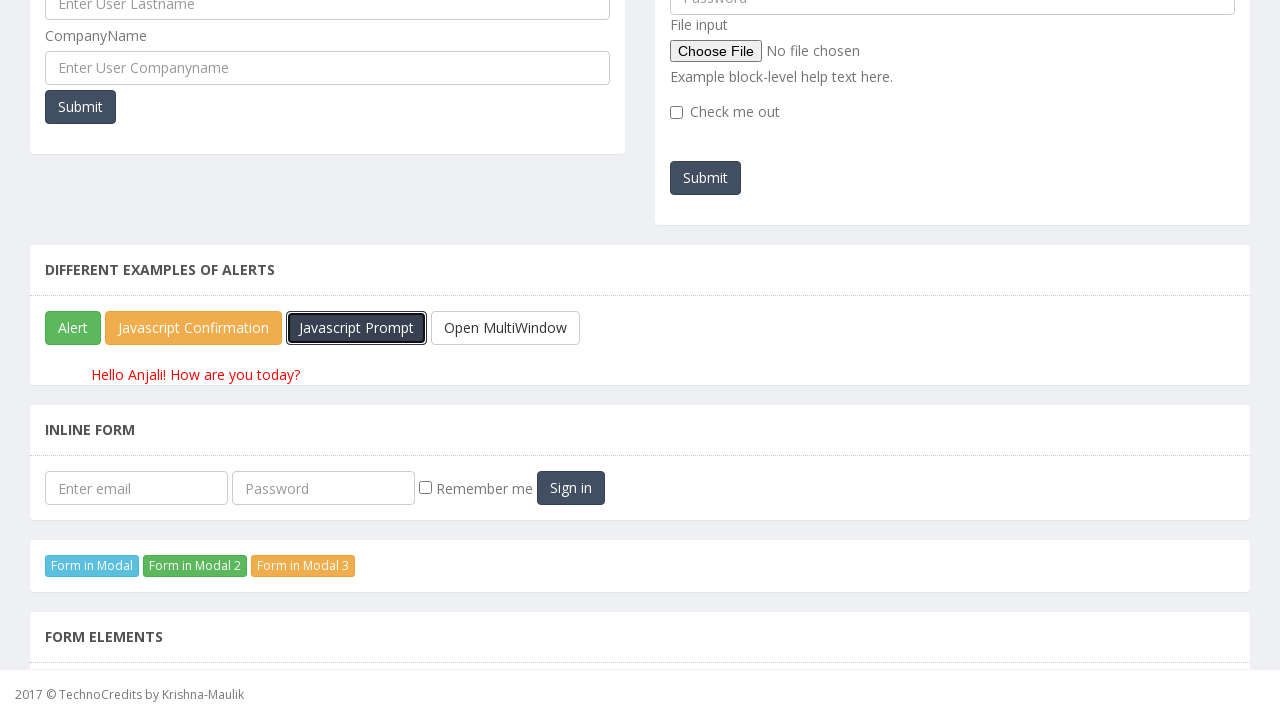

Waited for result text element to load
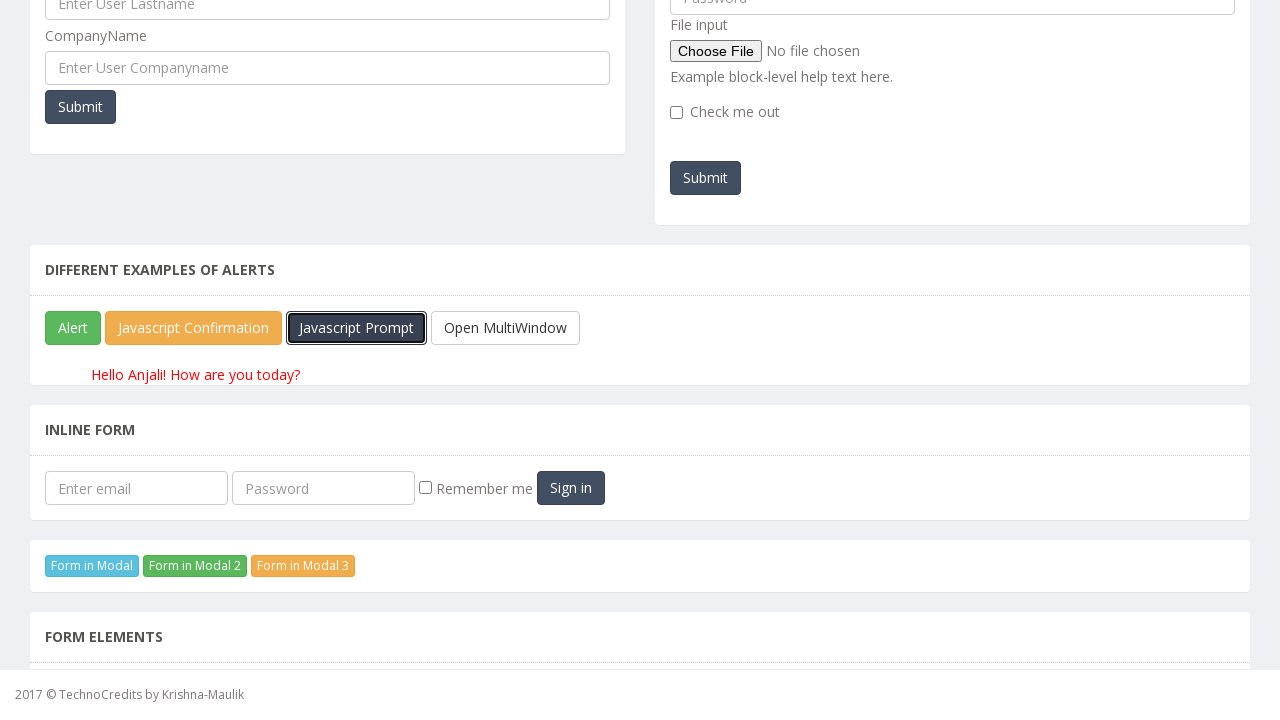

Retrieved and verified displayed message: Hello Anjali! How are you today?
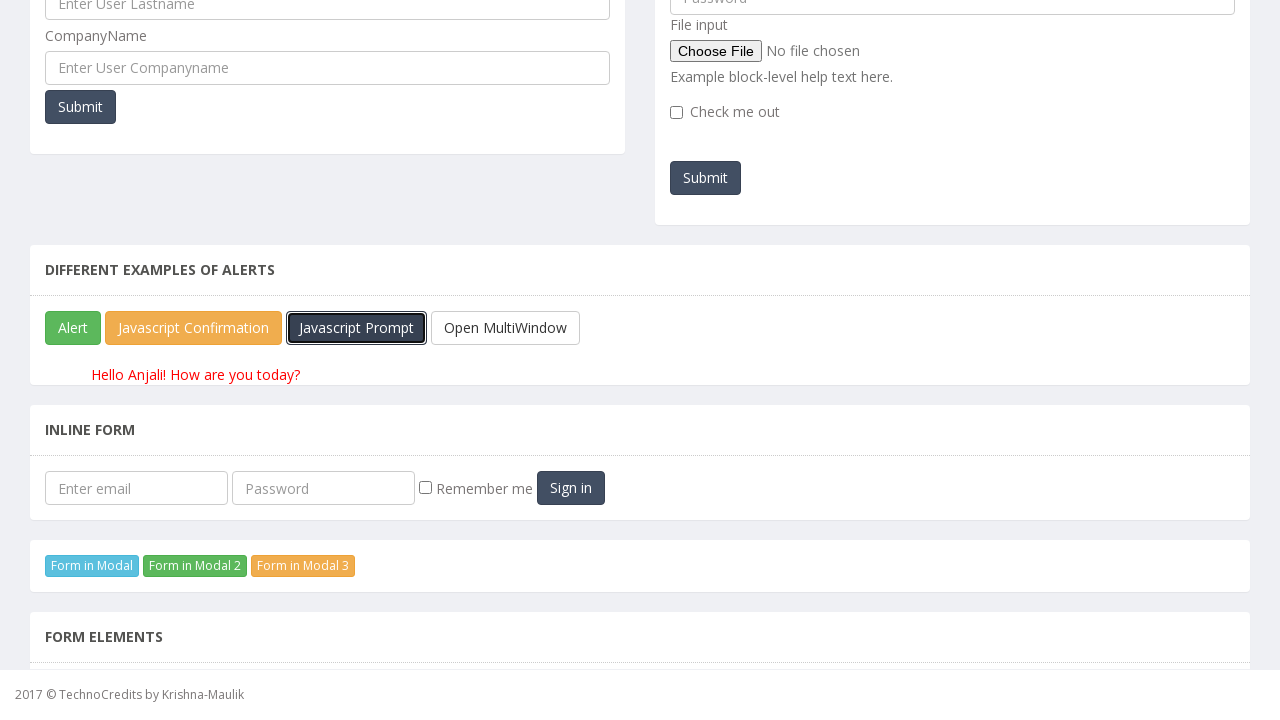

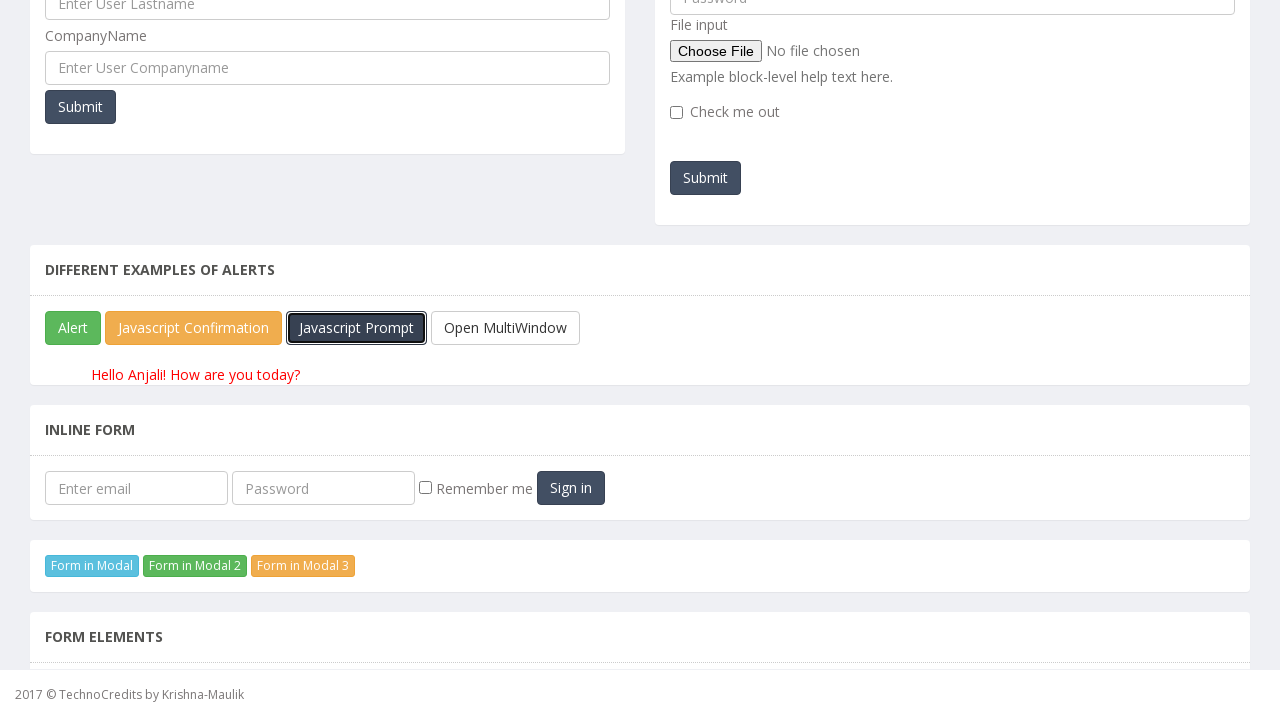